Navigates to the Calley Pro Features page and sets the viewport to mobile dimensions to verify mobile responsiveness

Starting URL: https://www.getcalley.com/calley-pro-features/

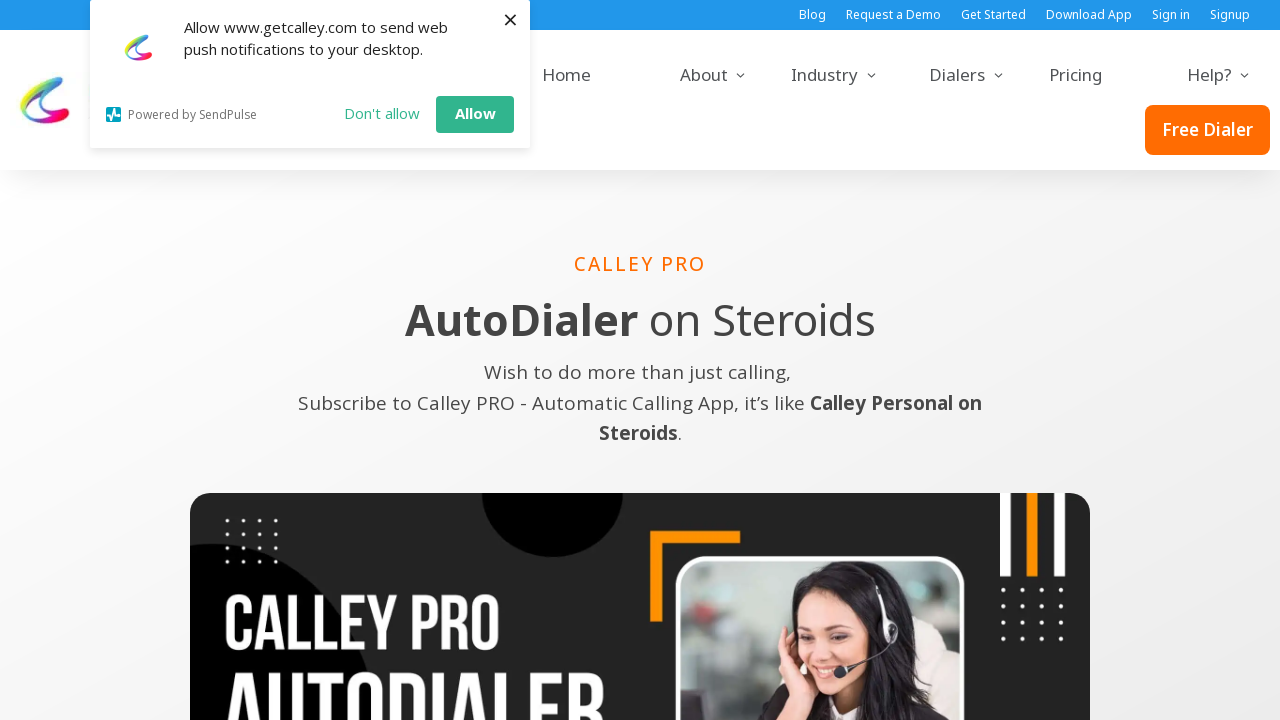

Set viewport to mobile dimensions (360x640)
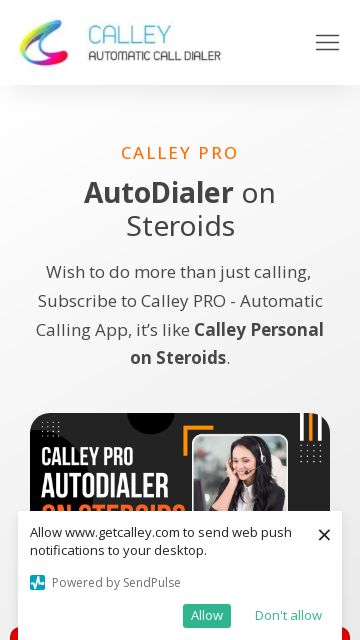

Waited for page to fully load (networkidle state)
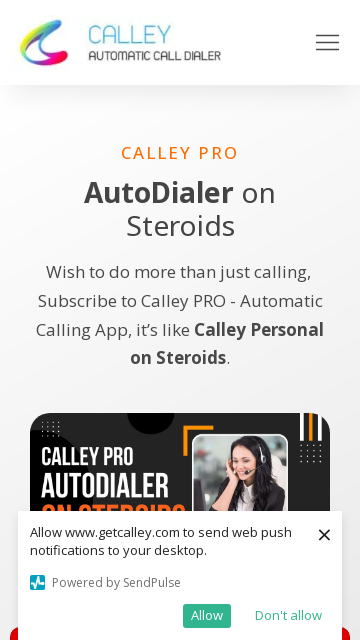

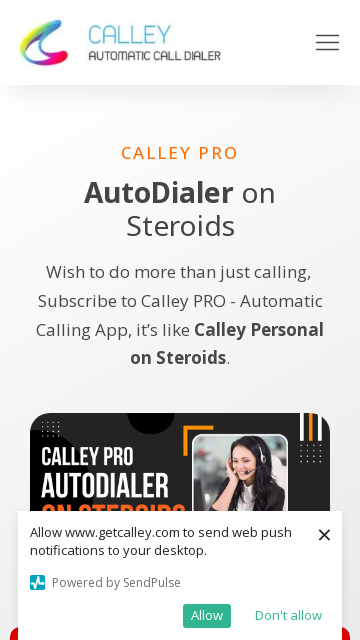